Tests marking a todo item as completed in the TodoMVC application

Starting URL: https://todomvc.com/examples/react/dist/

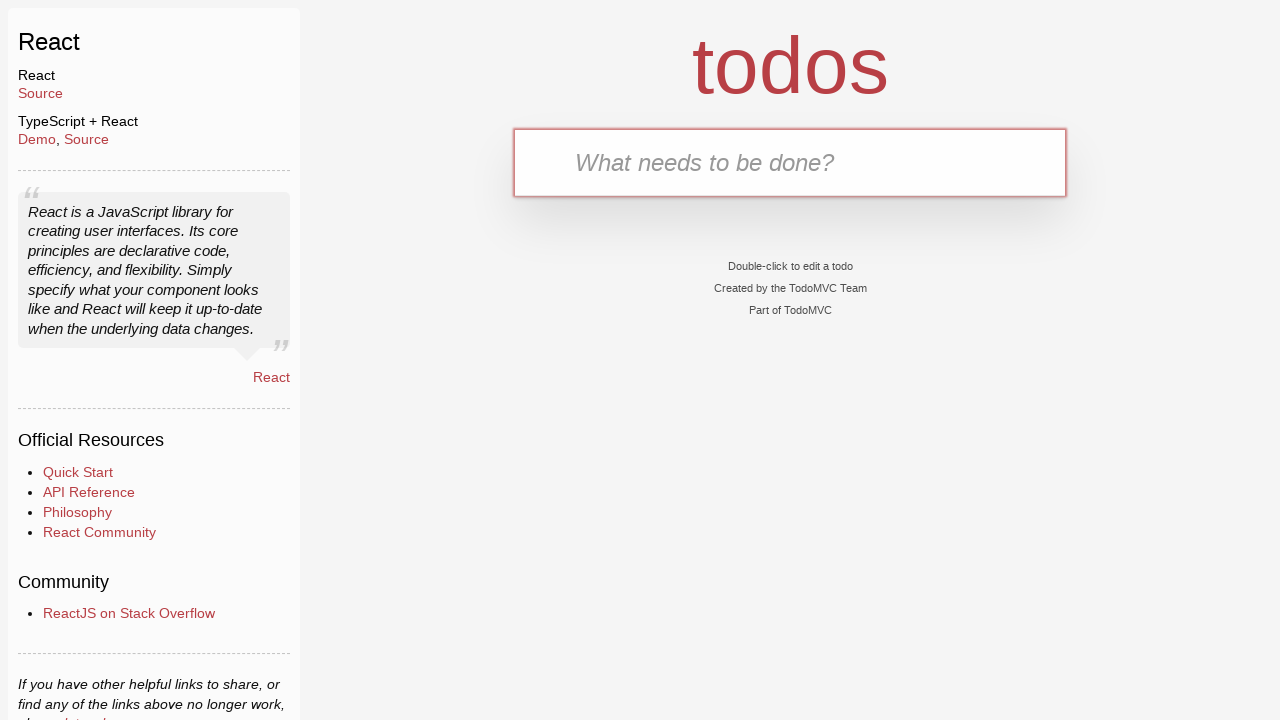

Waited for new todo input field to load
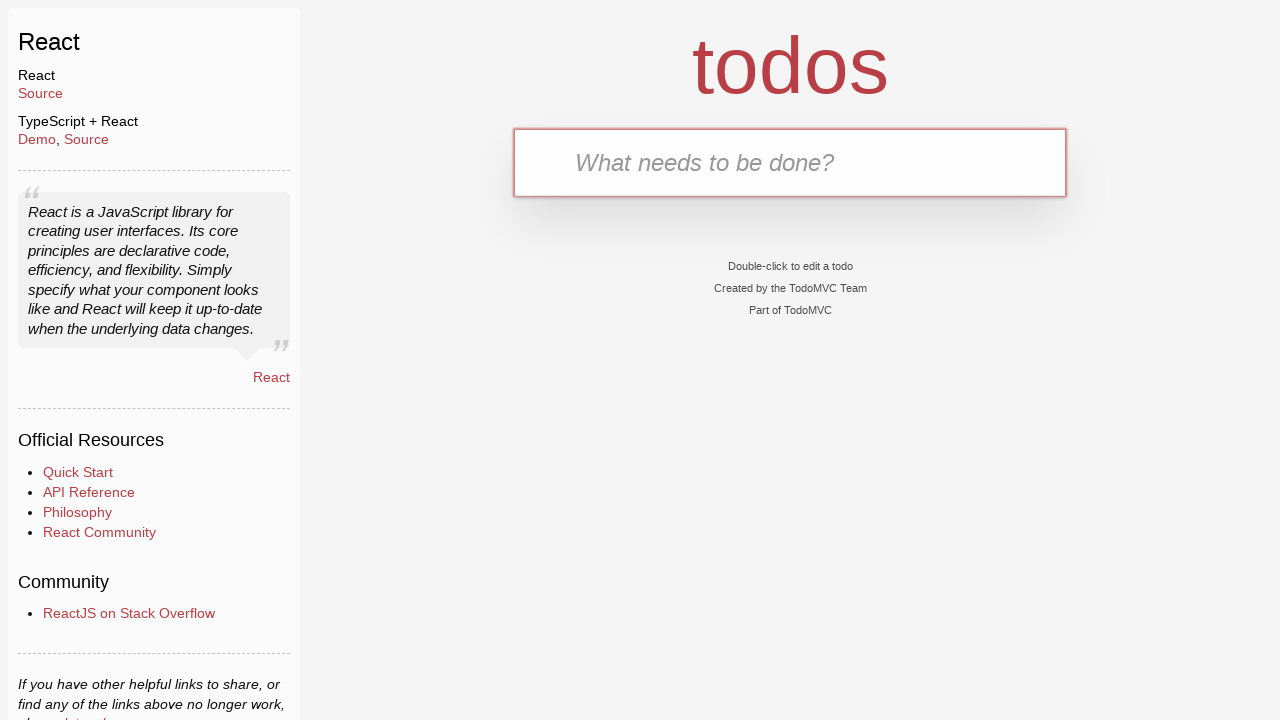

Filled new todo field with 'Задача для выполнения' on .new-todo
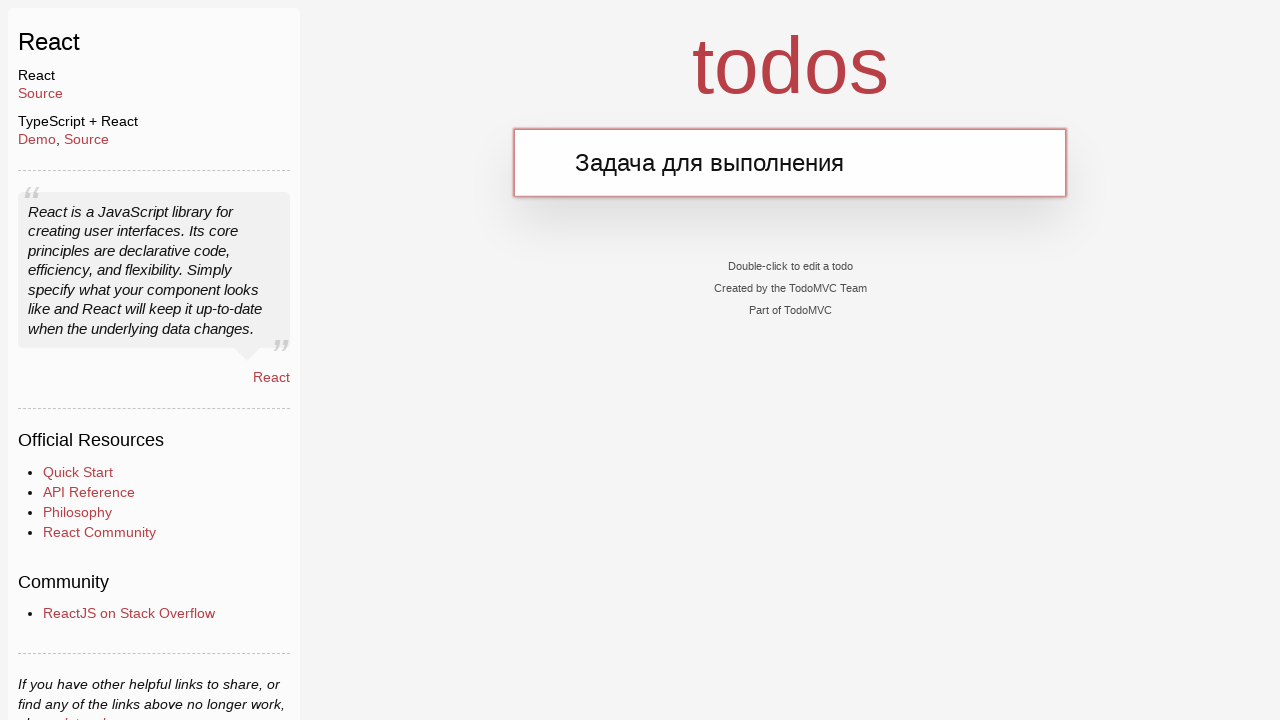

Pressed Enter to create the todo item on .new-todo
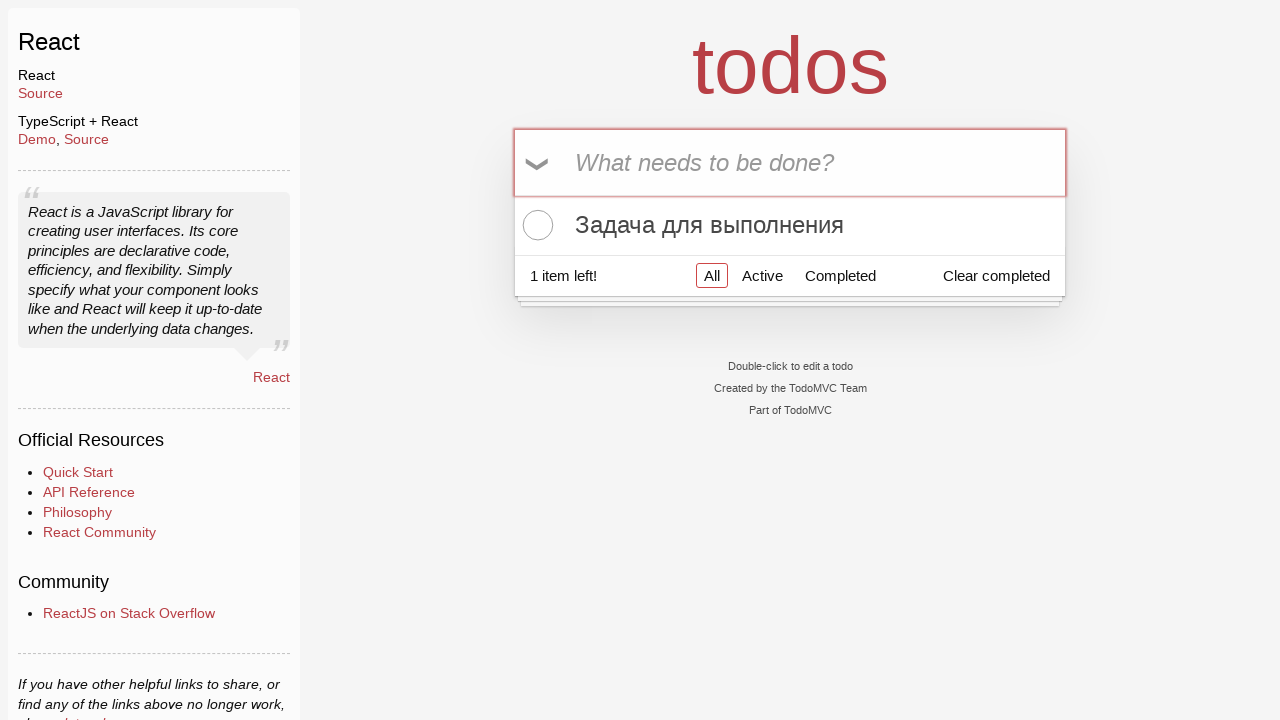

Clicked checkbox to mark todo item as completed at (535, 225) on .toggle
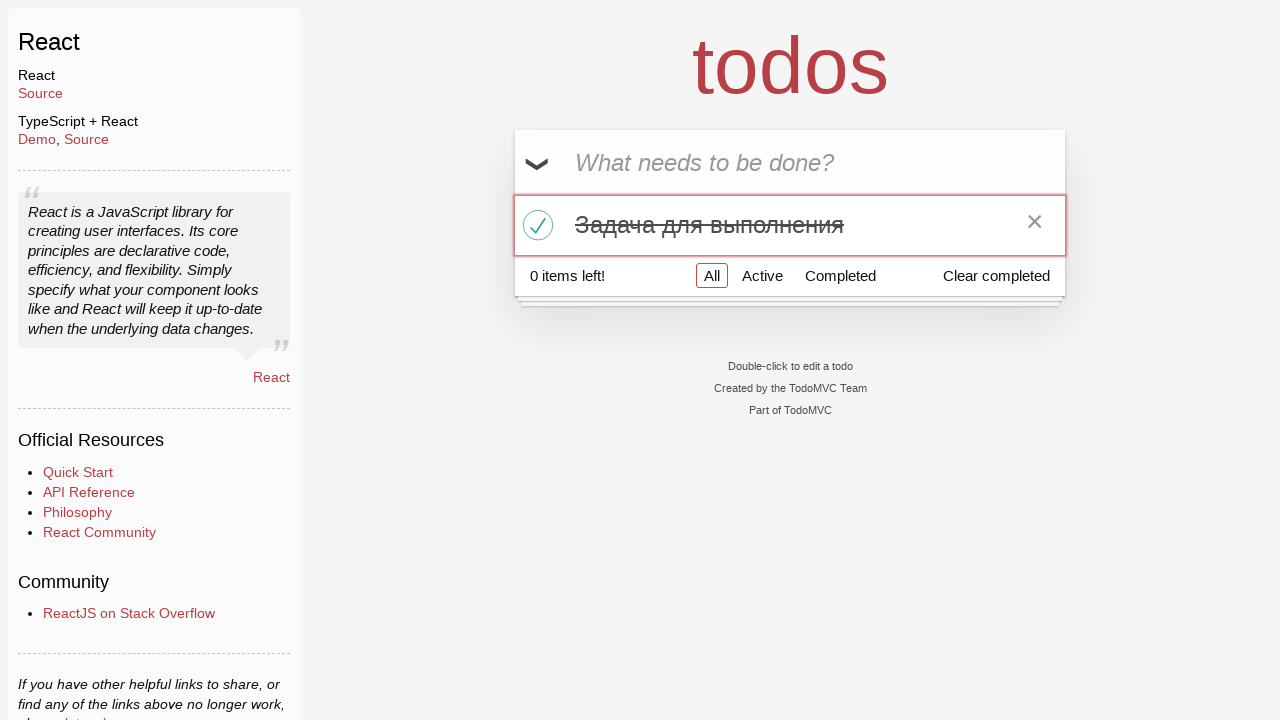

Verified that the todo item is marked as completed
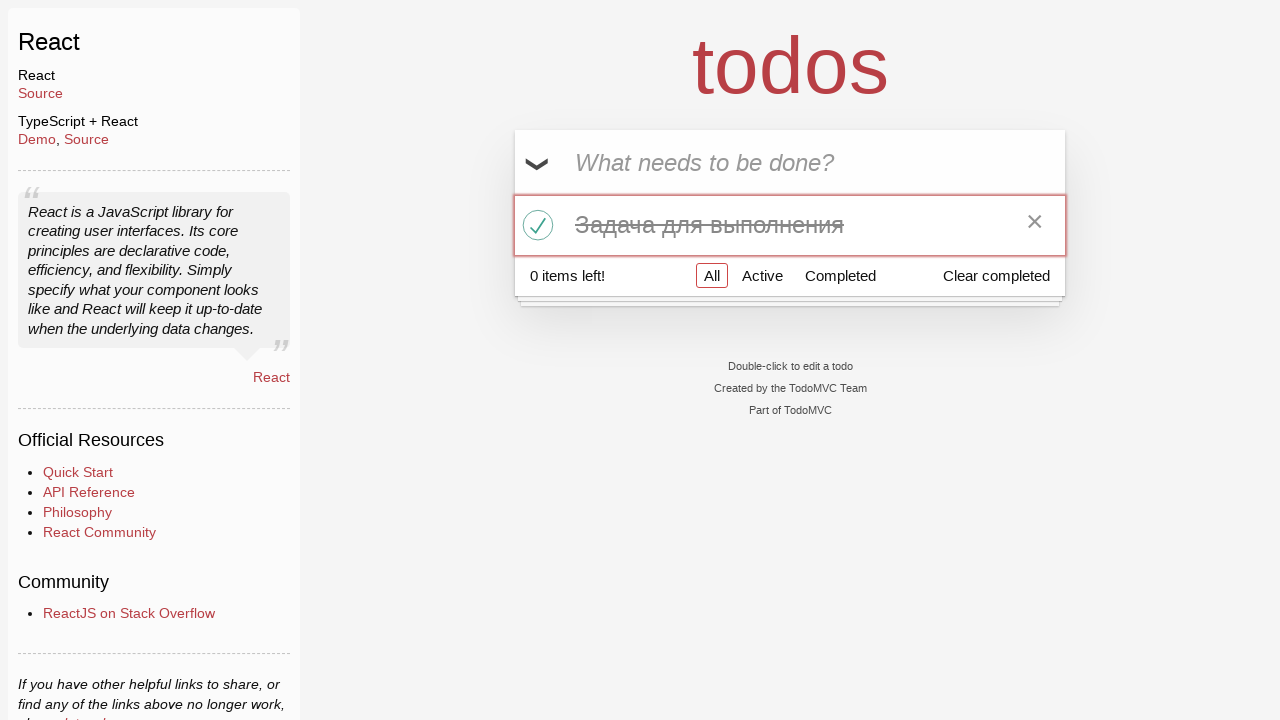

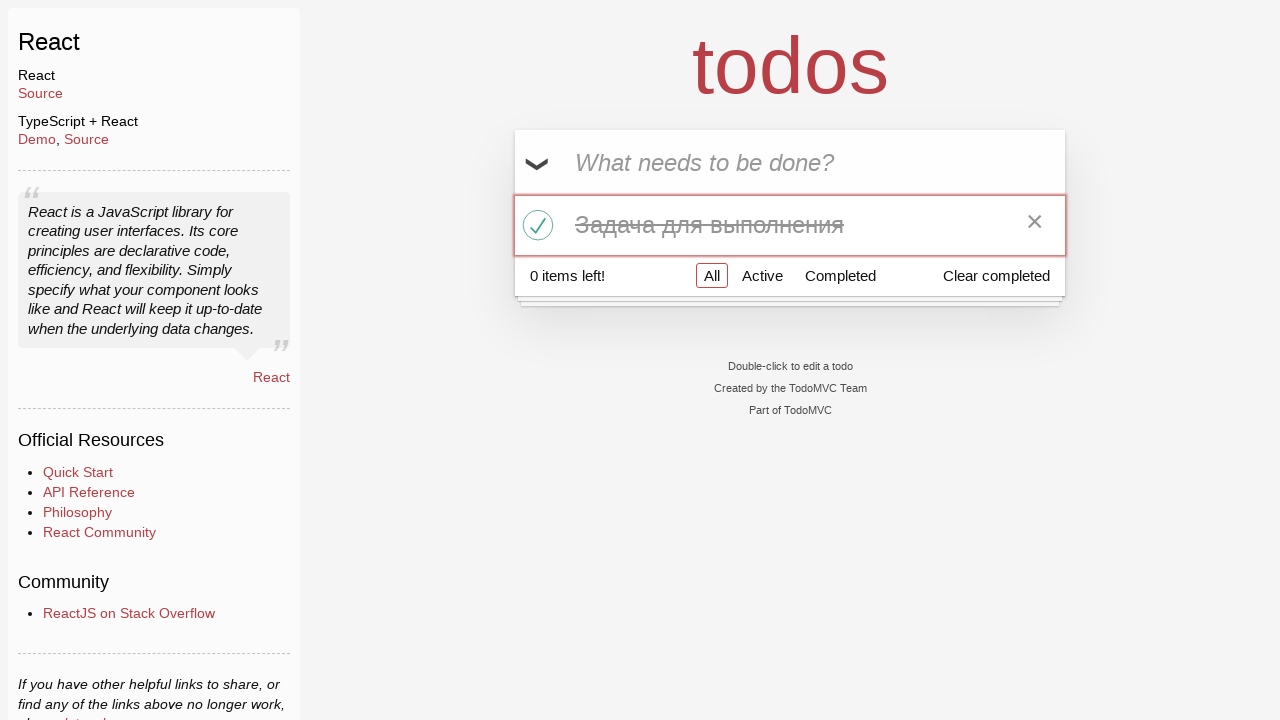